Tests the Konami code easter egg by pressing the famous sequence of arrow keys and letters, which redirects to the GitHub repository

Starting URL: https://konamijs.mand.is/

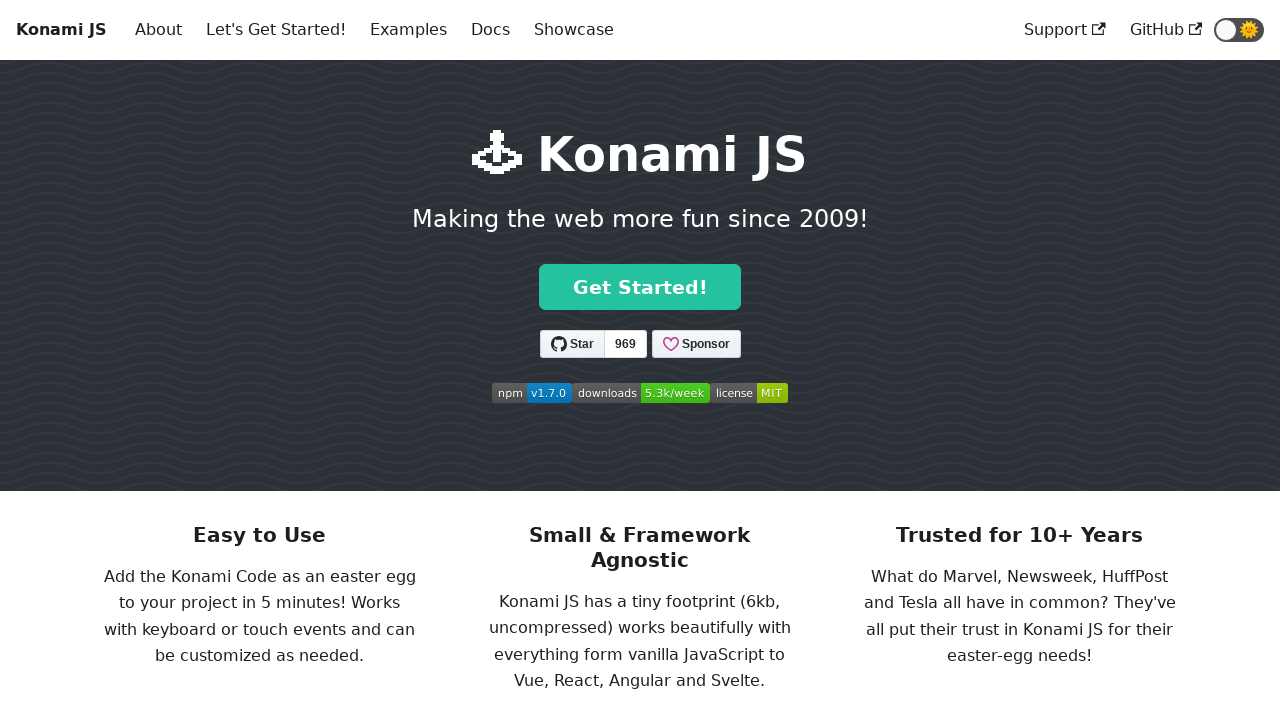

Pressed ArrowUp (1st key of Konami code) on body
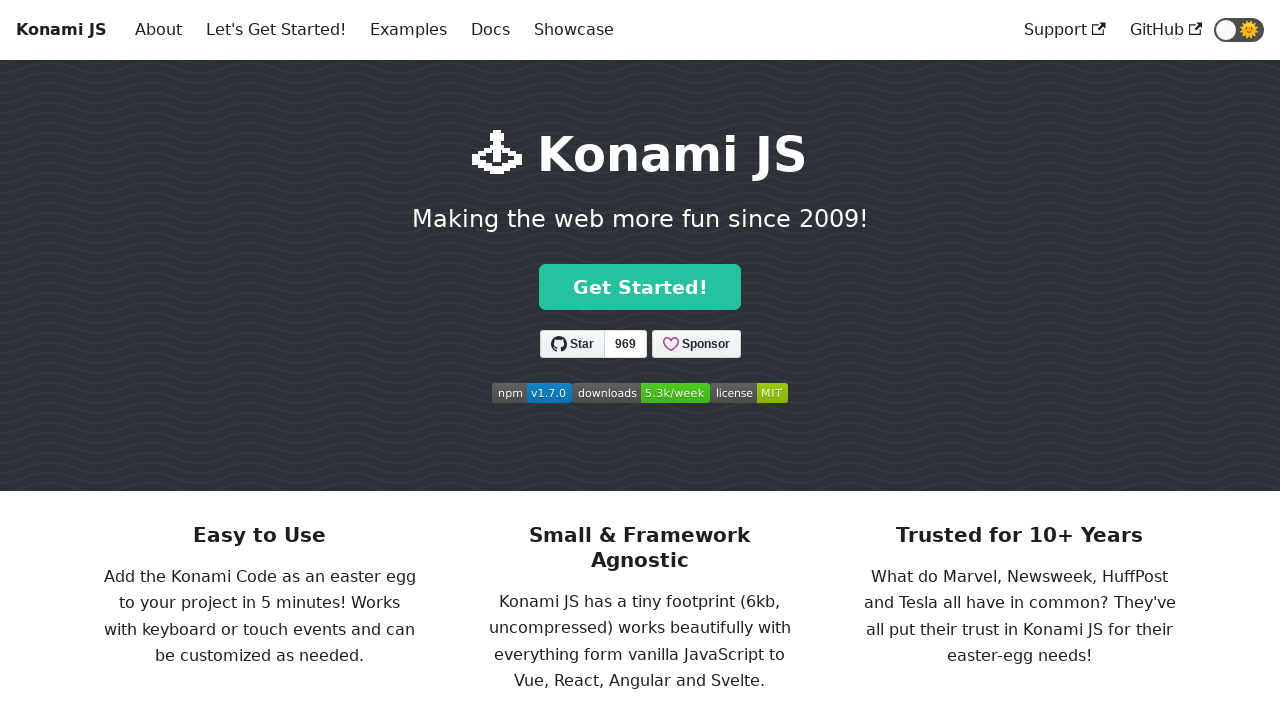

Pressed ArrowUp (2nd key of Konami code) on body
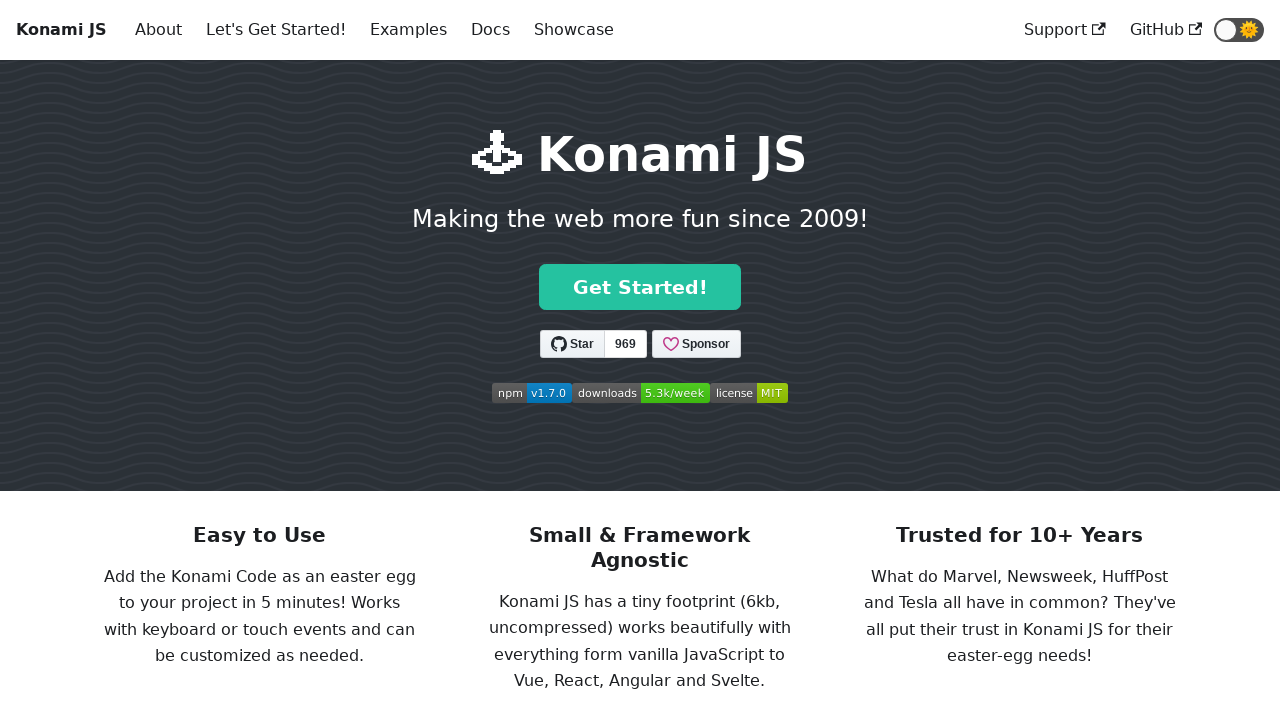

Pressed ArrowDown (3rd key of Konami code) on body
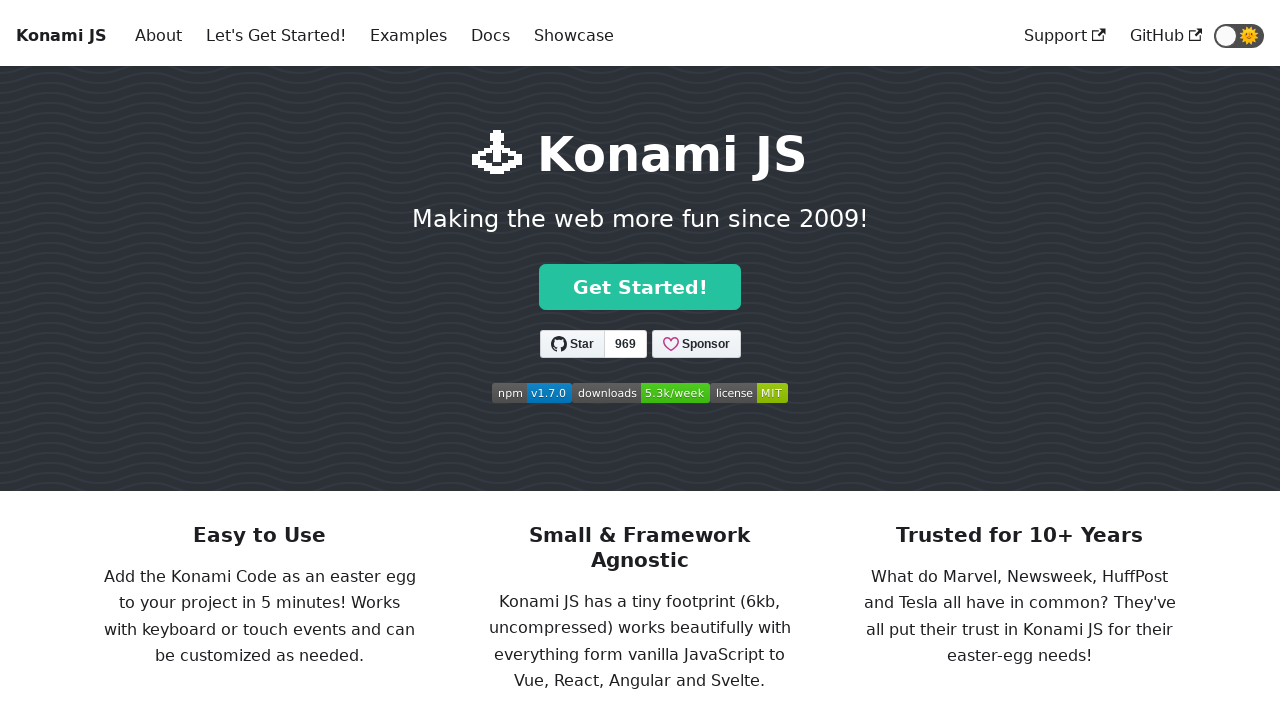

Pressed ArrowDown (4th key of Konami code) on body
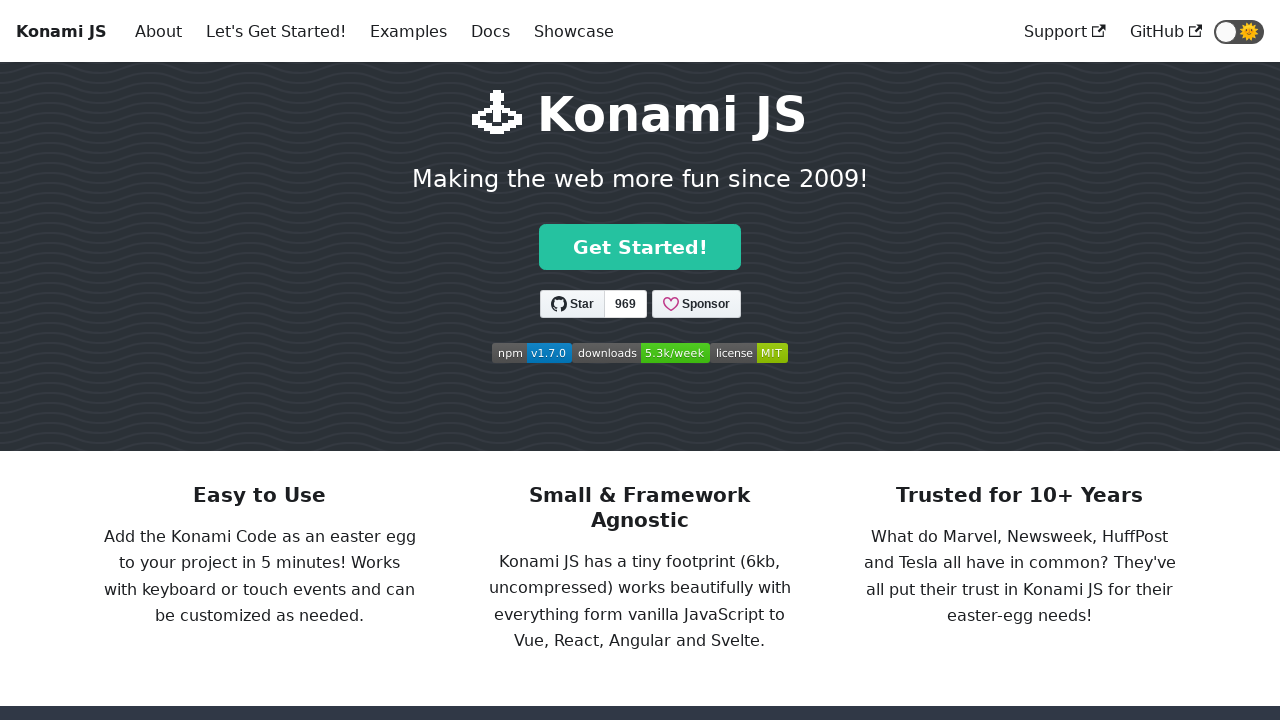

Pressed ArrowLeft (5th key of Konami code) on body
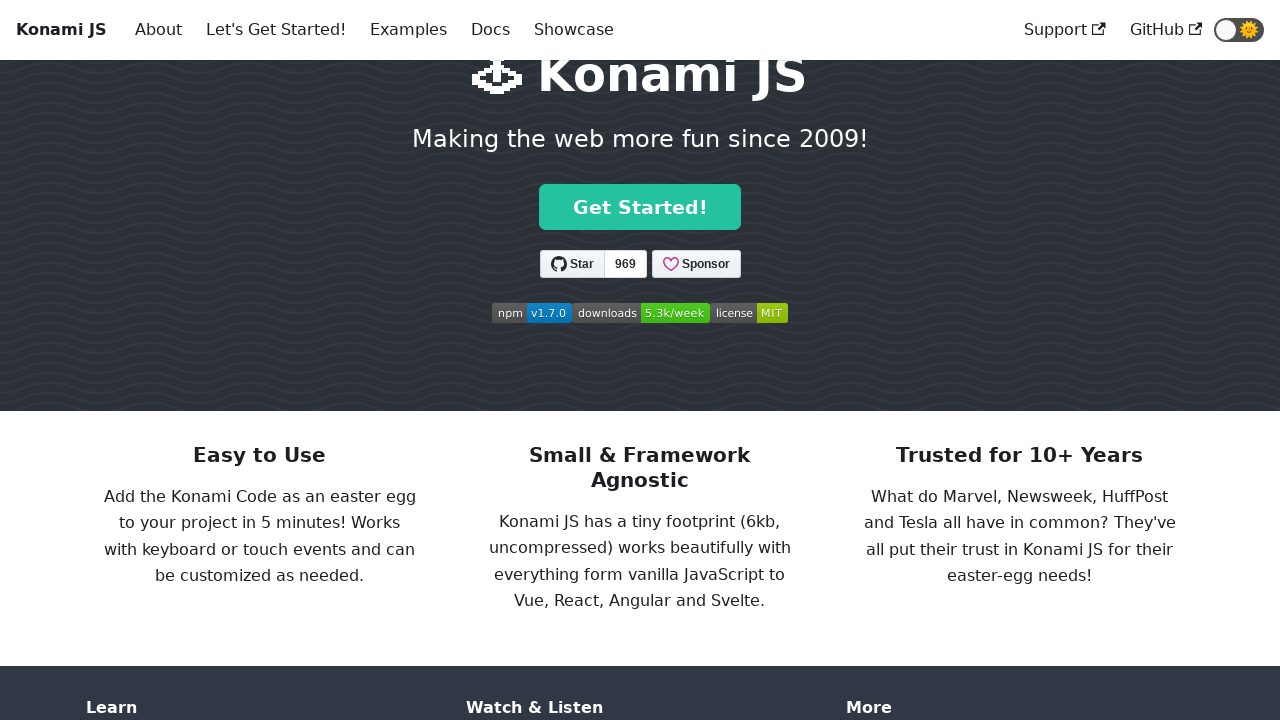

Pressed ArrowRight (6th key of Konami code) on body
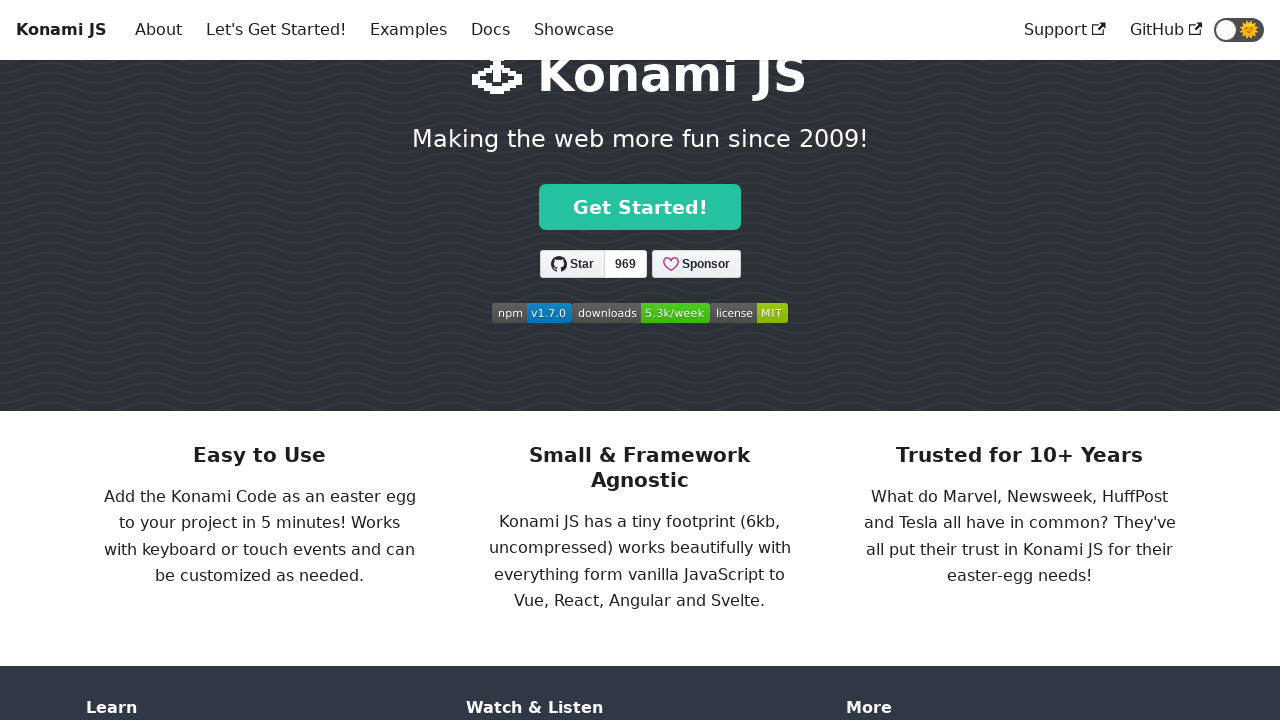

Pressed ArrowLeft (7th key of Konami code) on body
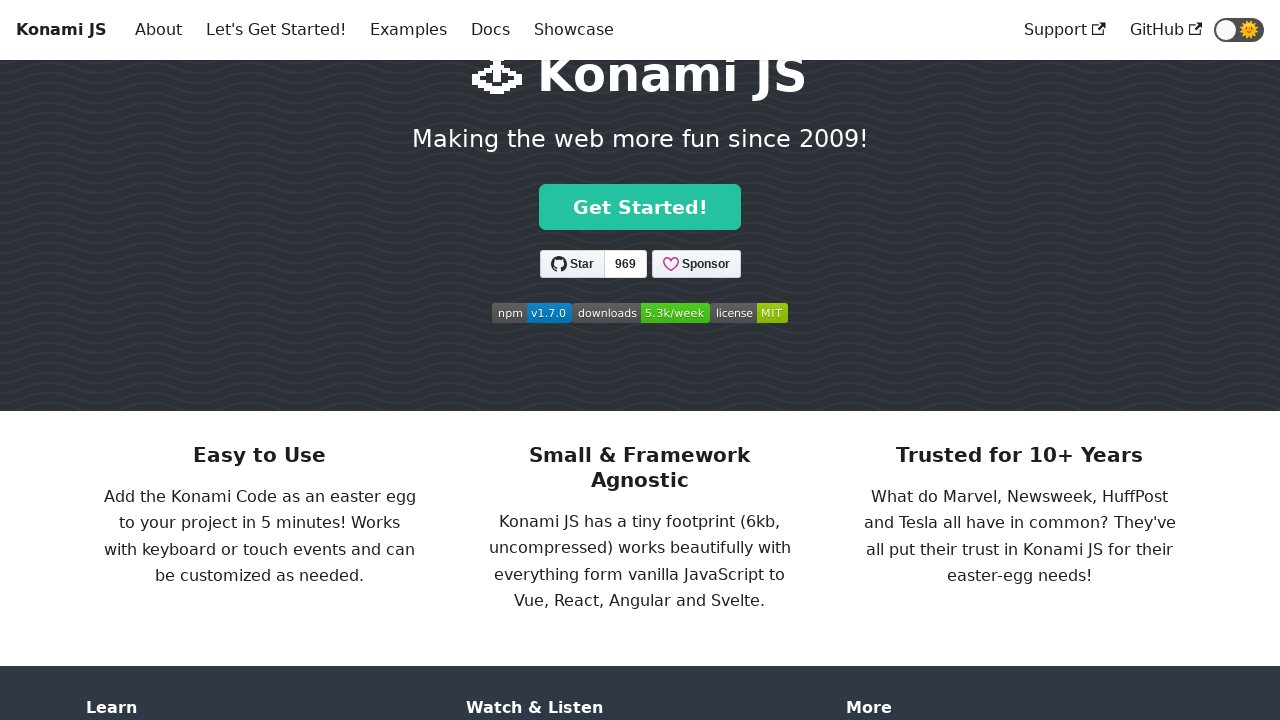

Pressed ArrowRight (8th key of Konami code) on body
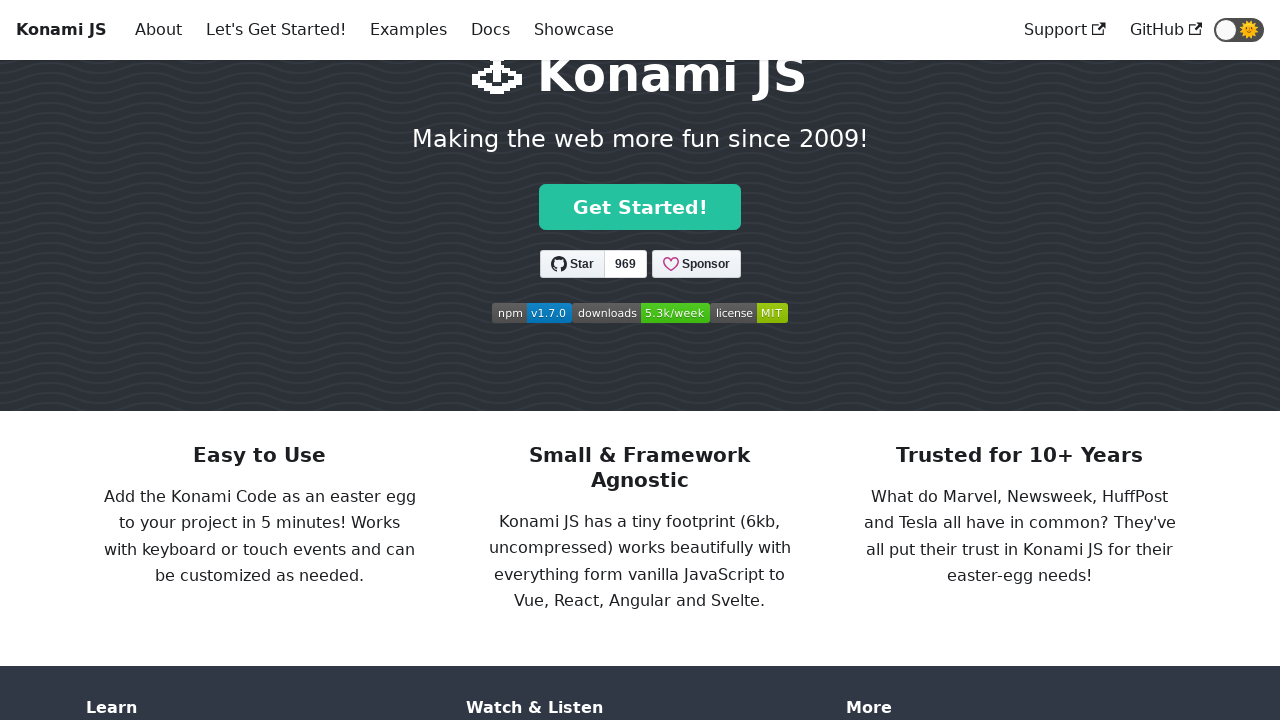

Typed 'BA' to complete the Konami code sequence
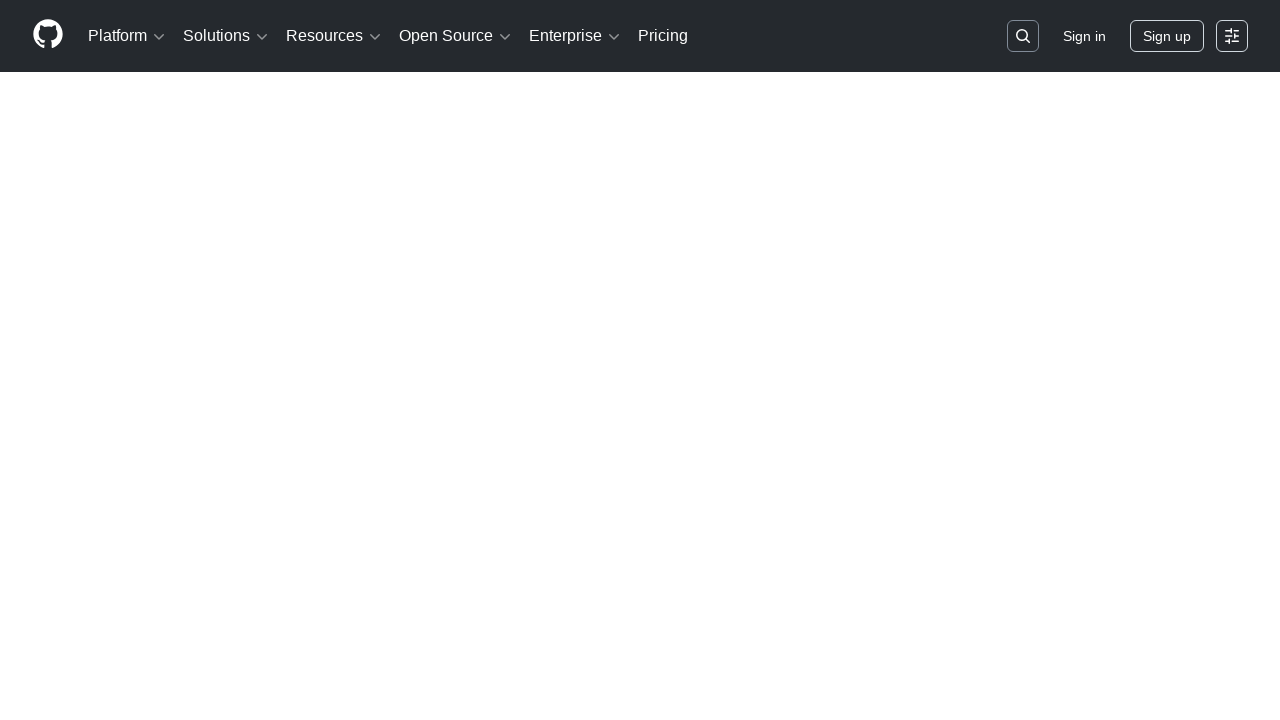

Verified redirect to GitHub repository after Konami code activation
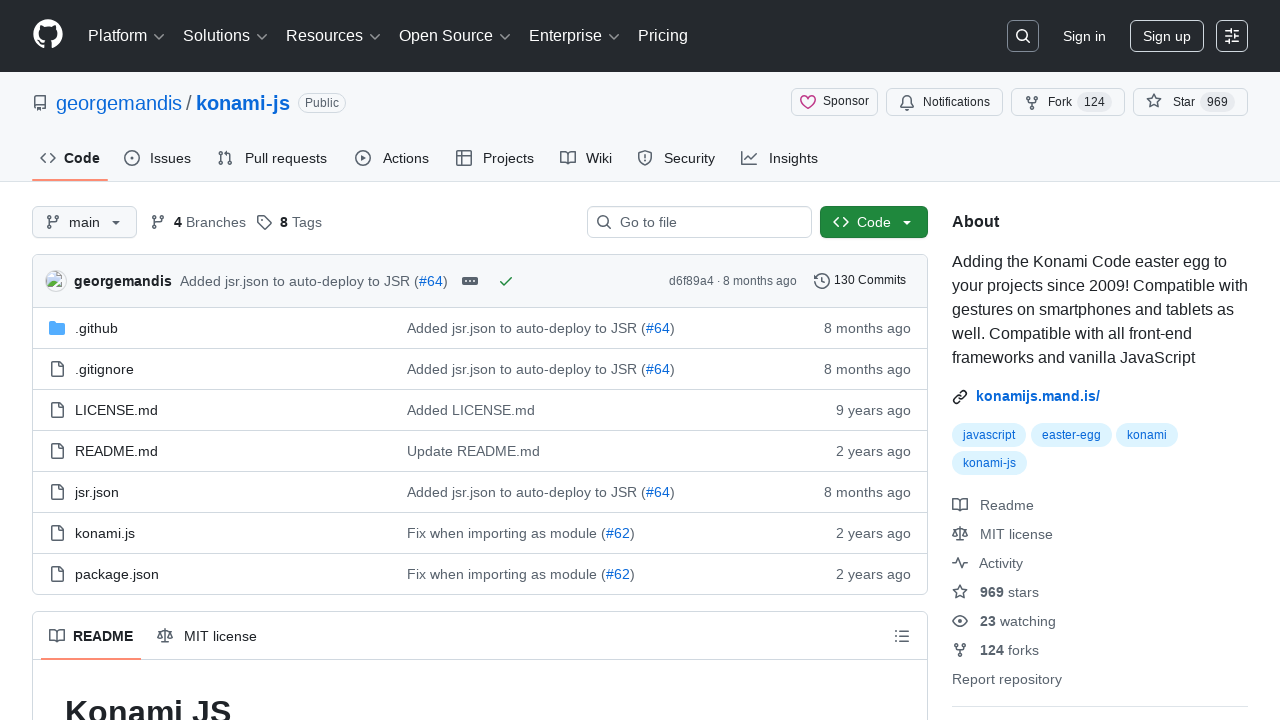

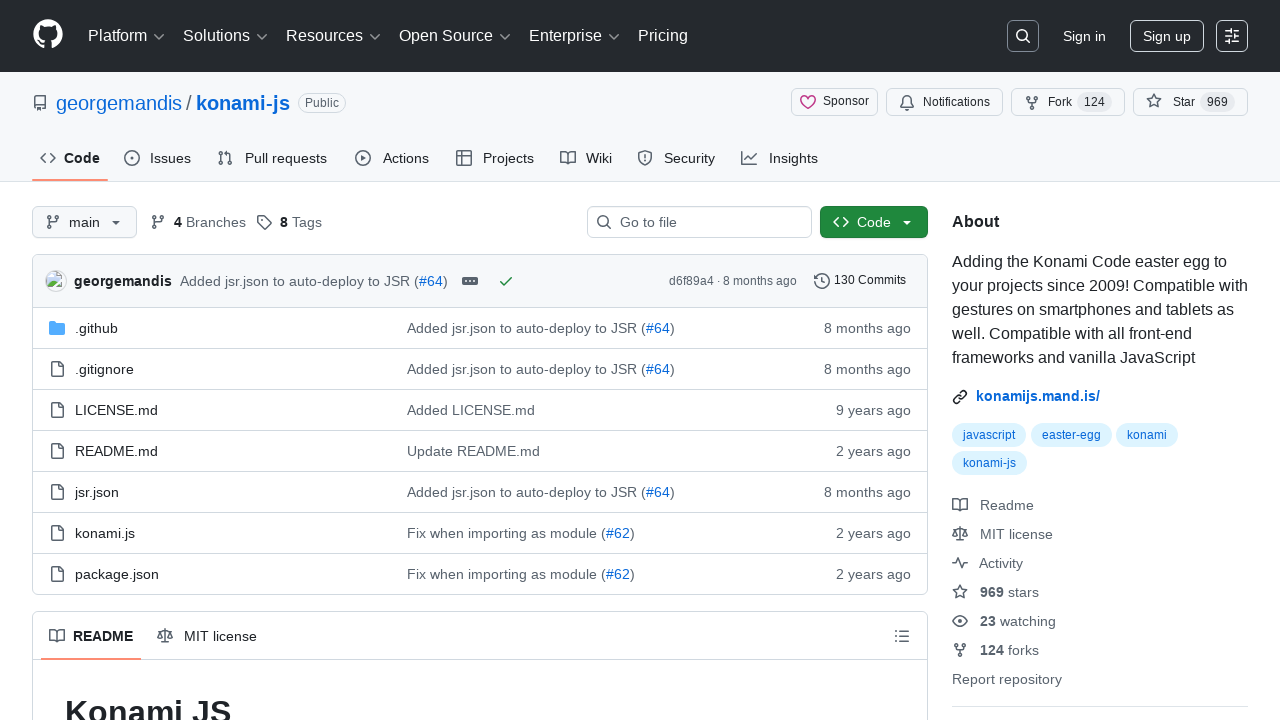